Tests file download functionality by navigating to a download page and clicking on a download link to trigger a file download.

Starting URL: https://the-internet.herokuapp.com/download

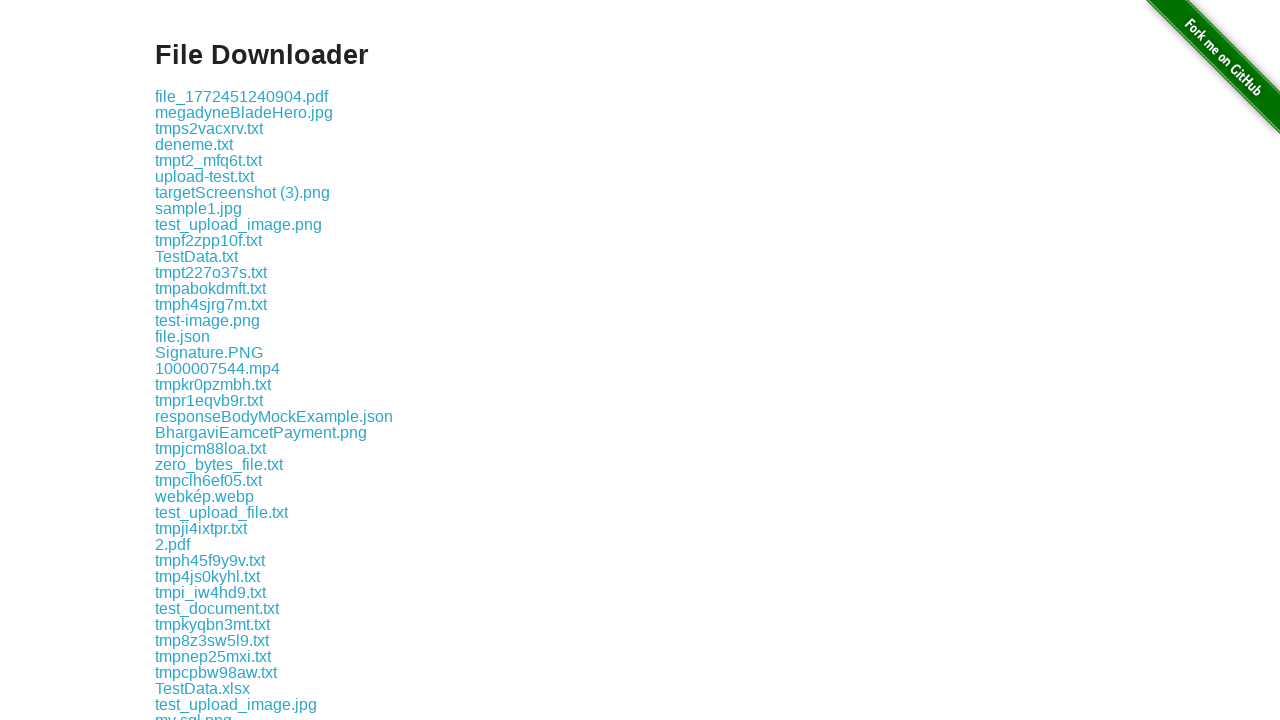

Clicked the download link in the example section at (242, 96) on .example a
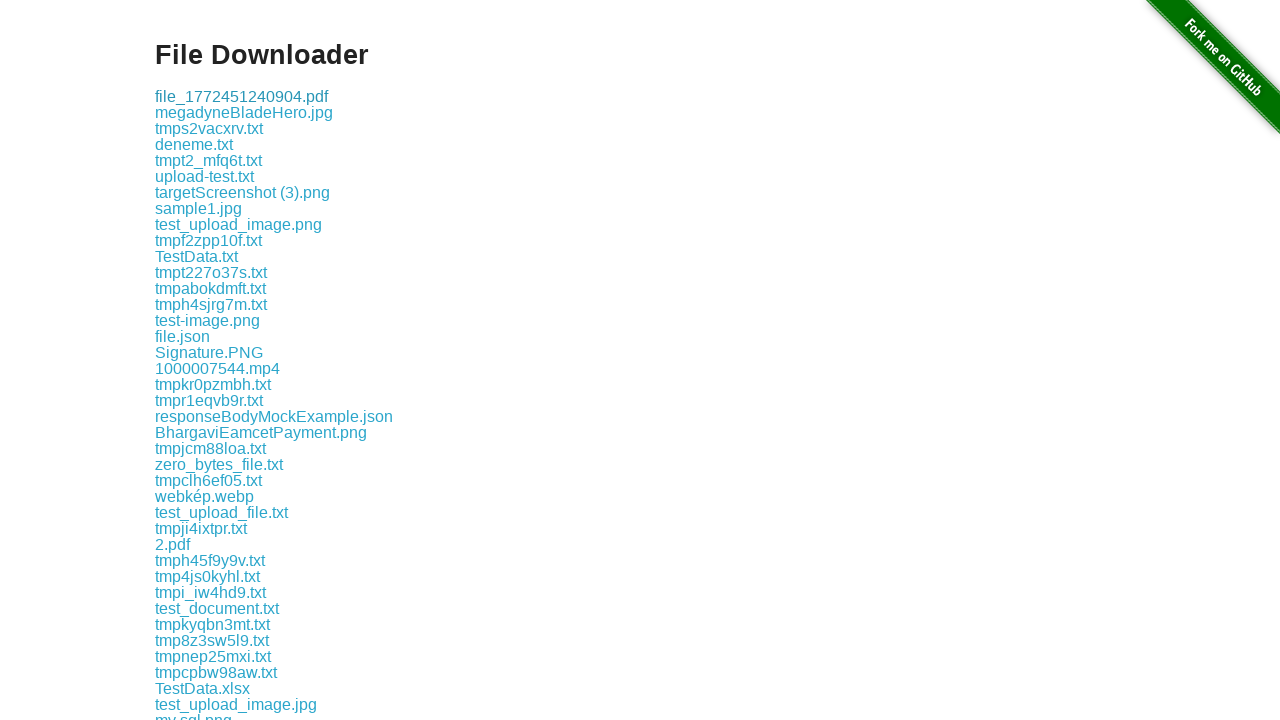

Waited 2 seconds for download to initiate
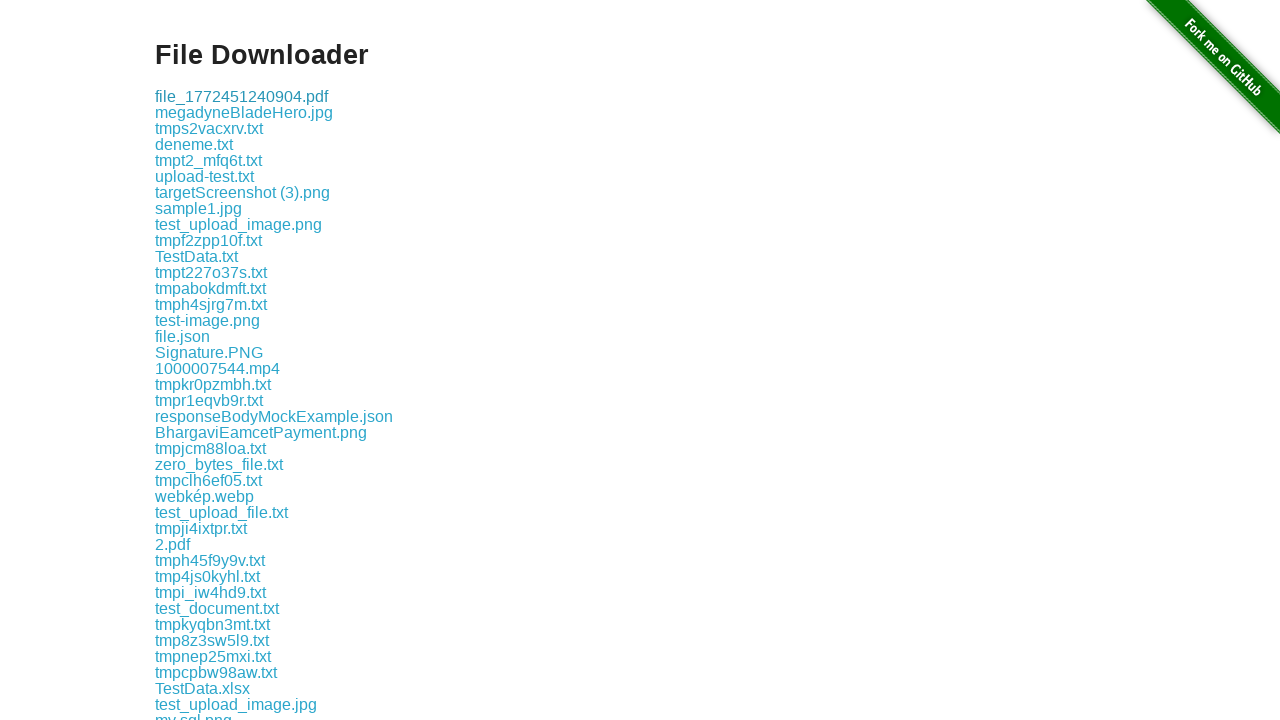

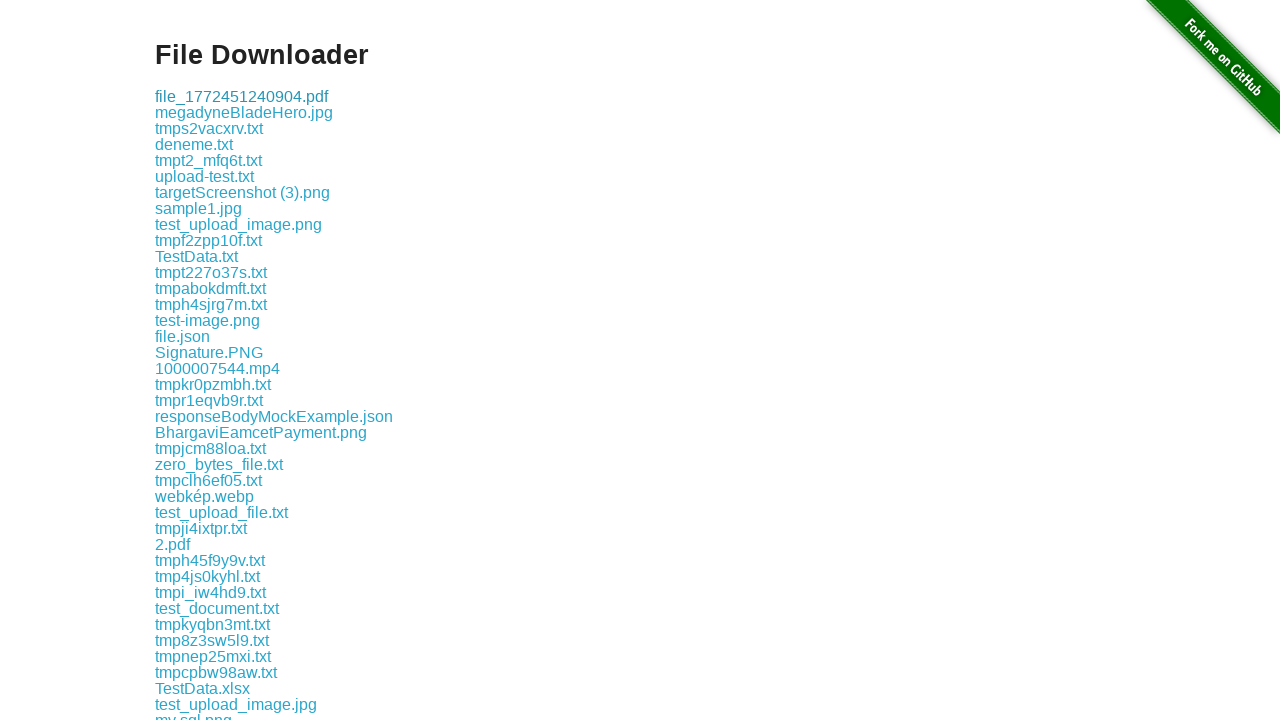